Demonstrates drag and drop by offset functionality by dragging element A to specific x,y offset coordinates of element B.

Starting URL: https://crossbrowsertesting.github.io/drag-and-drop

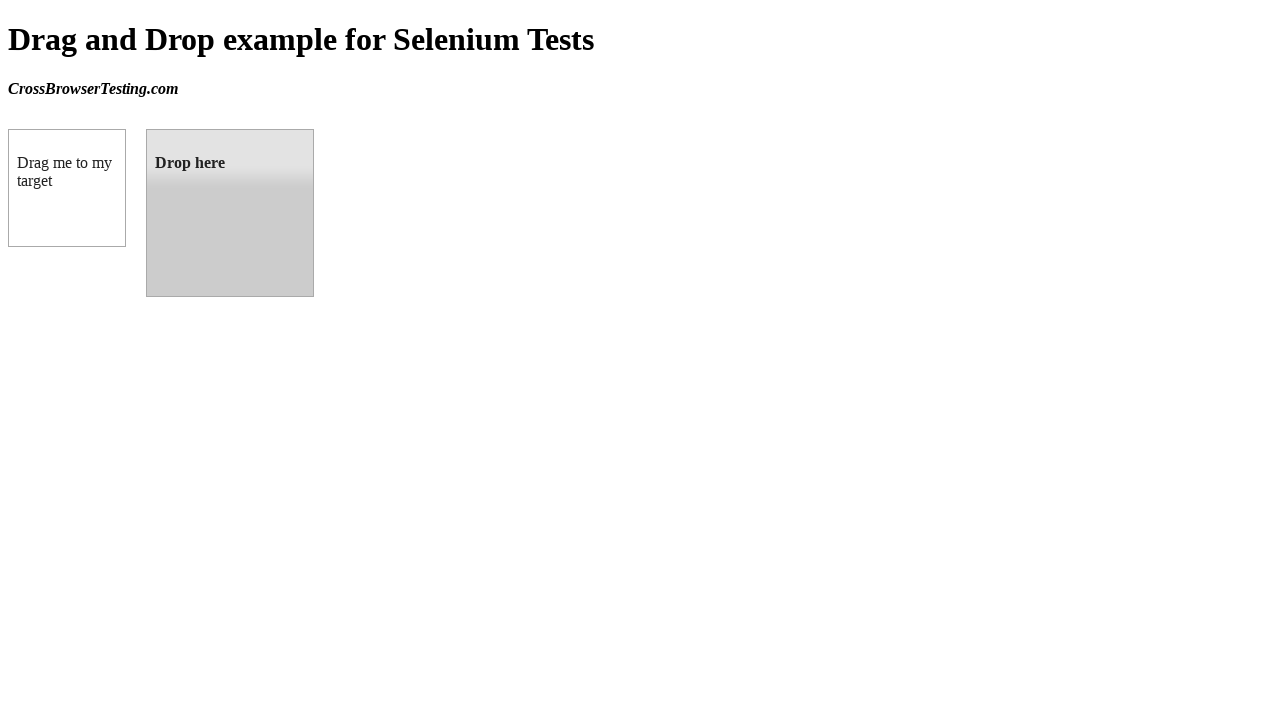

Waited for draggable element to be visible
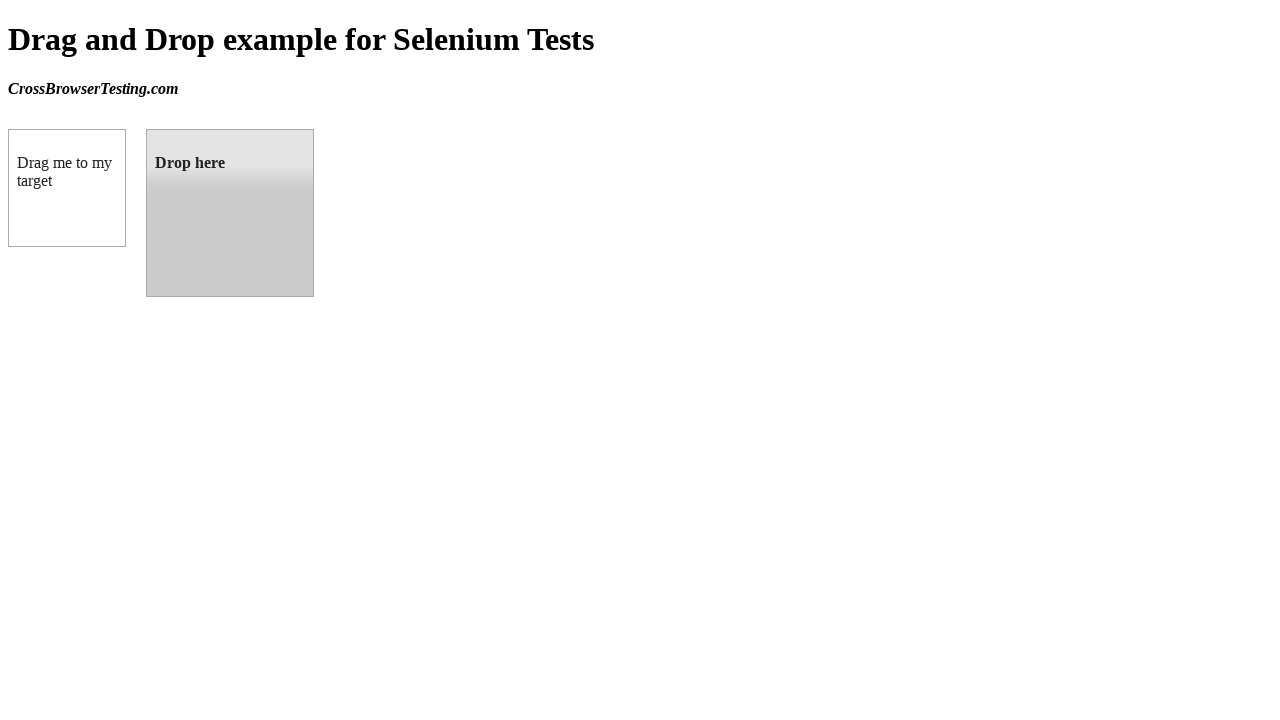

Waited for droppable element to be visible
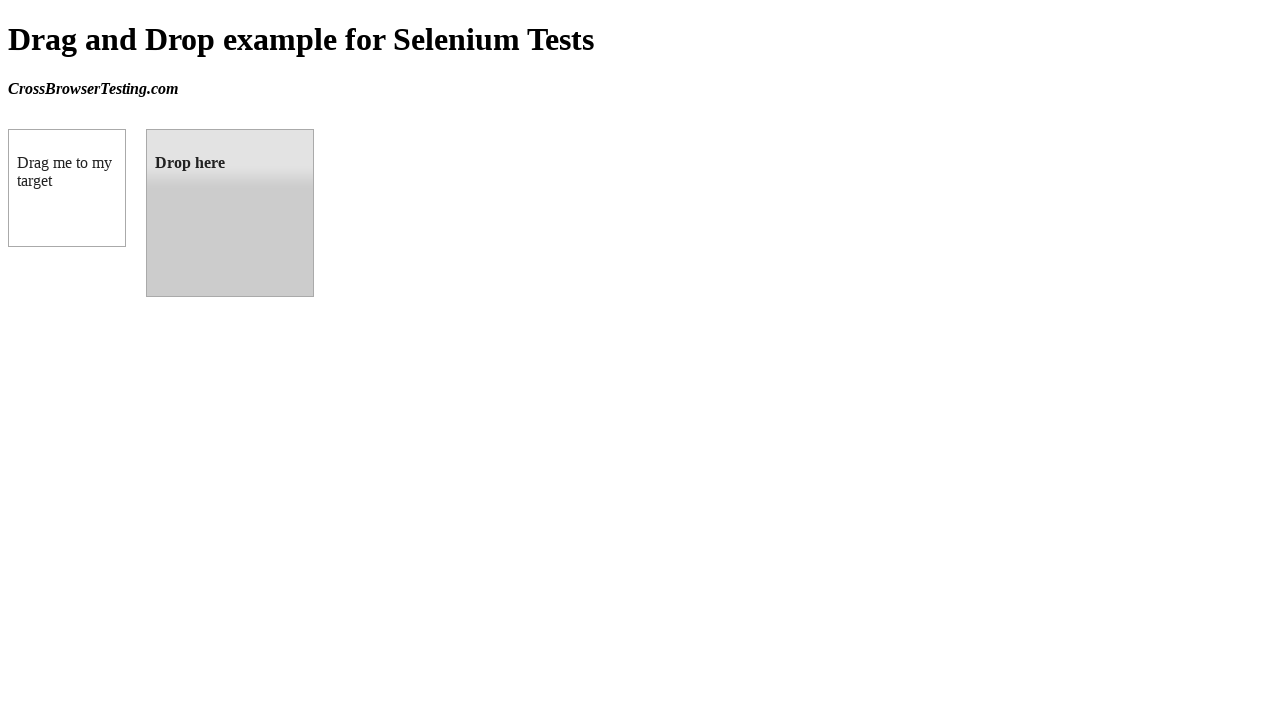

Retrieved bounding box of target droppable element
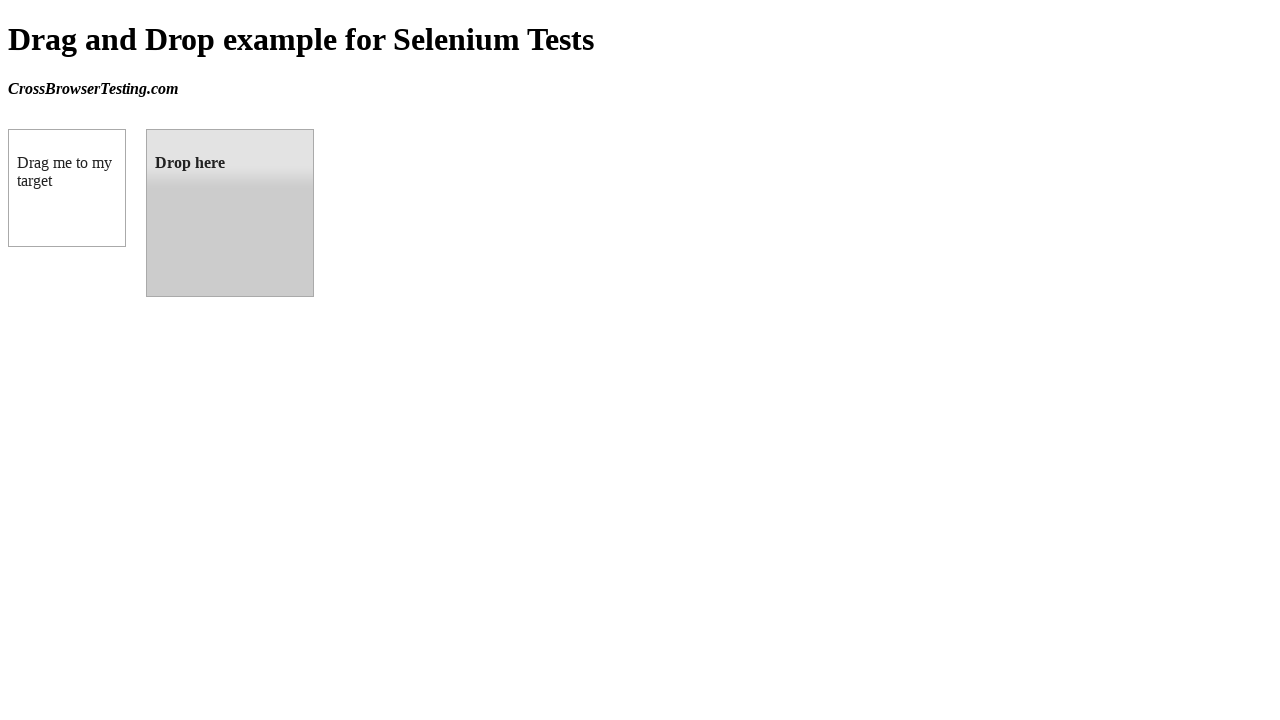

Located draggable element A
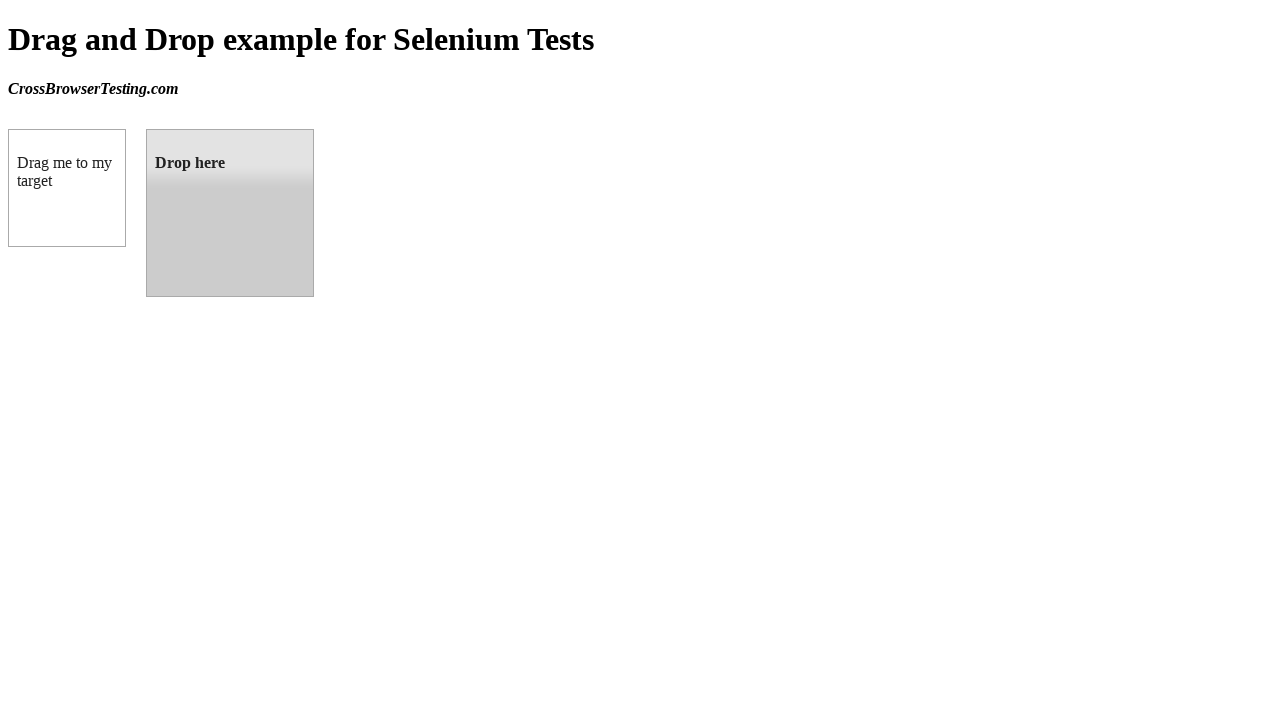

Dragged element A to element B using drag_to method at (230, 213)
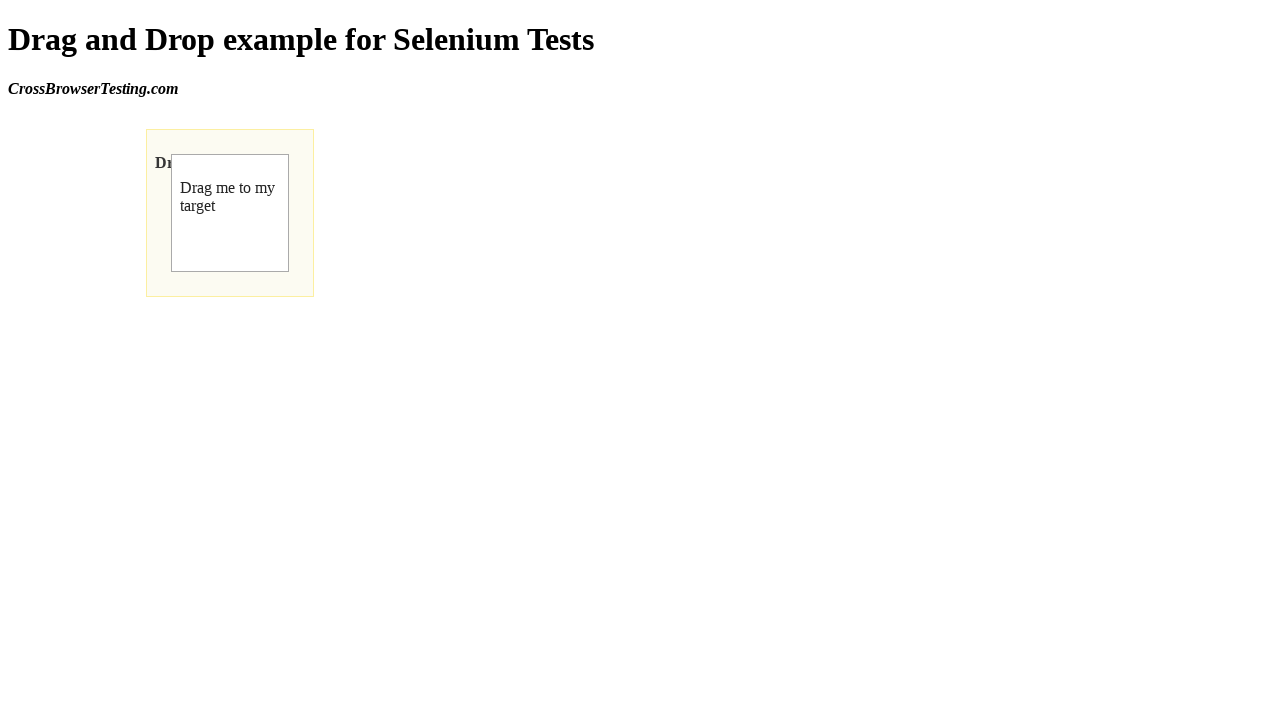

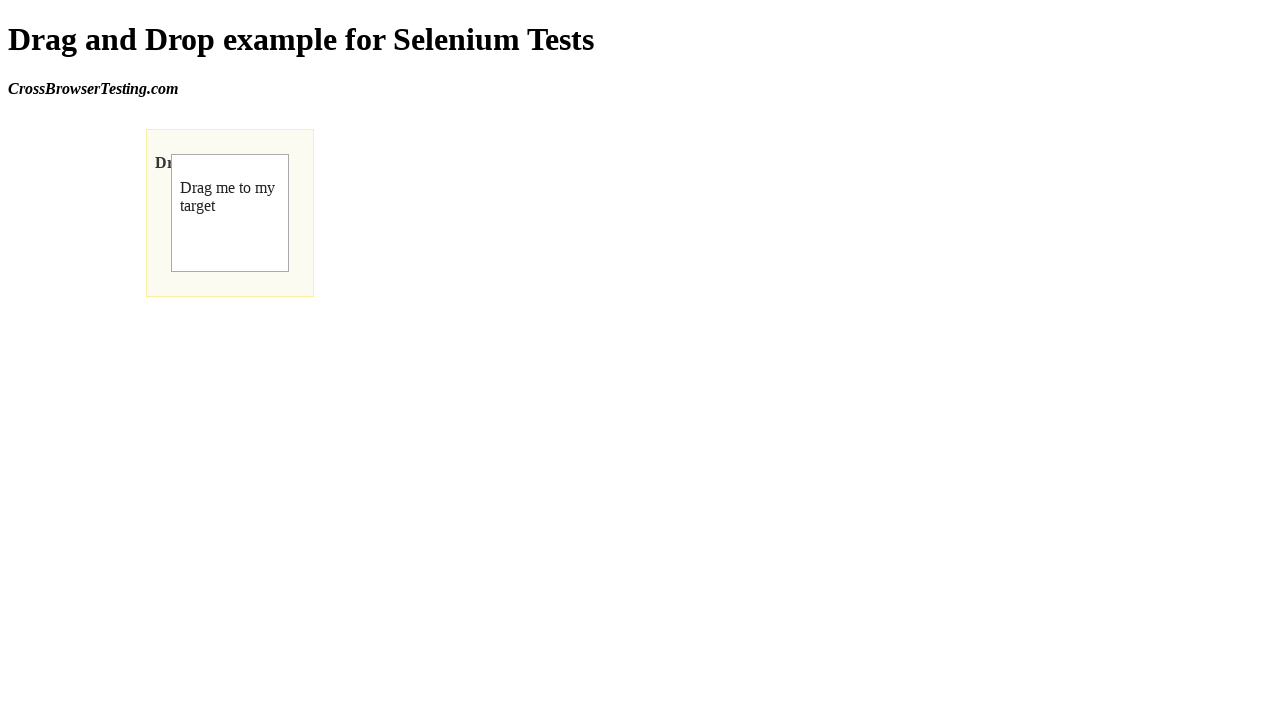